Navigates to Flipkart homepage and verifies the page loads by checking the page title and URL are accessible.

Starting URL: https://www.flipkart.com/

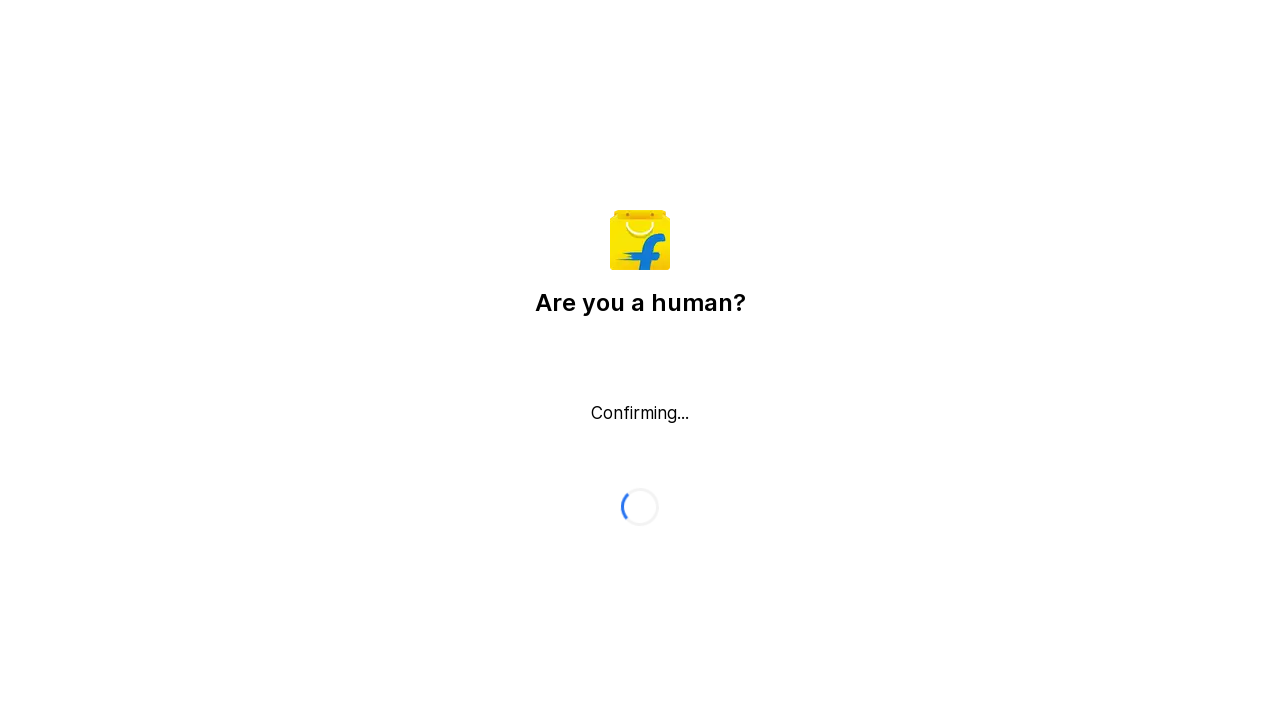

Waited for page to reach domcontentloaded state
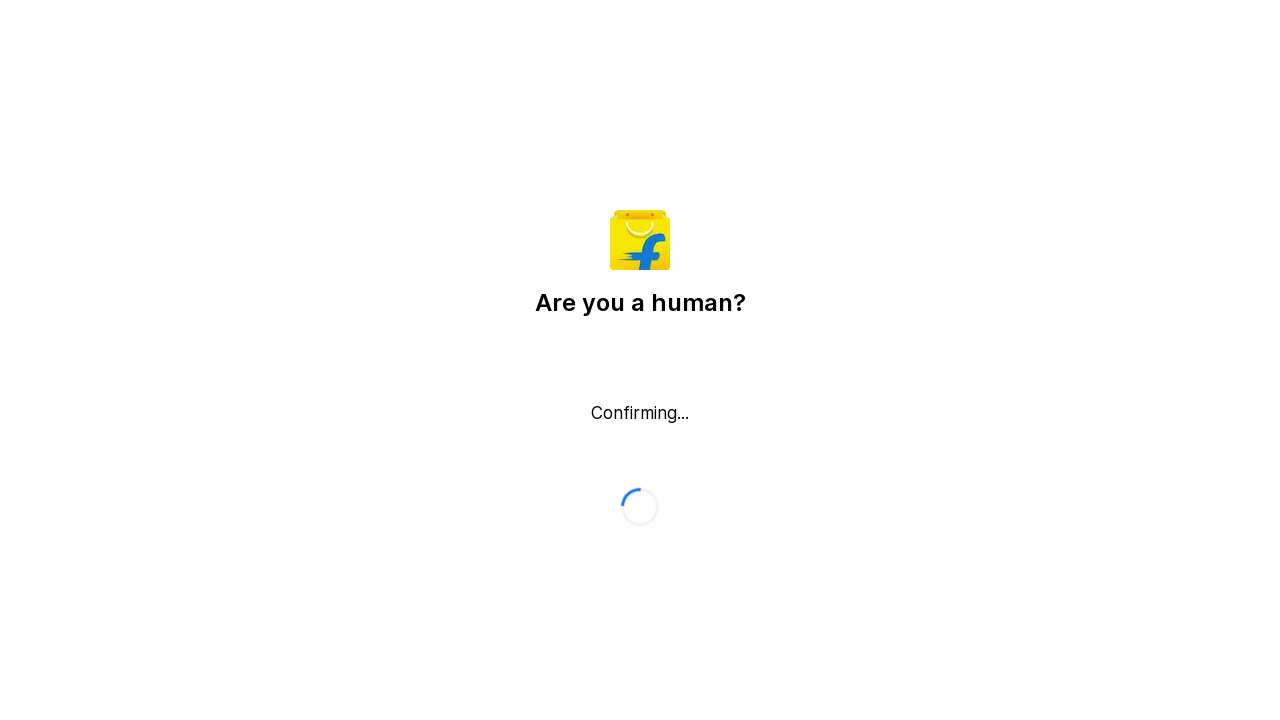

Retrieved page title: Flipkart reCAPTCHA
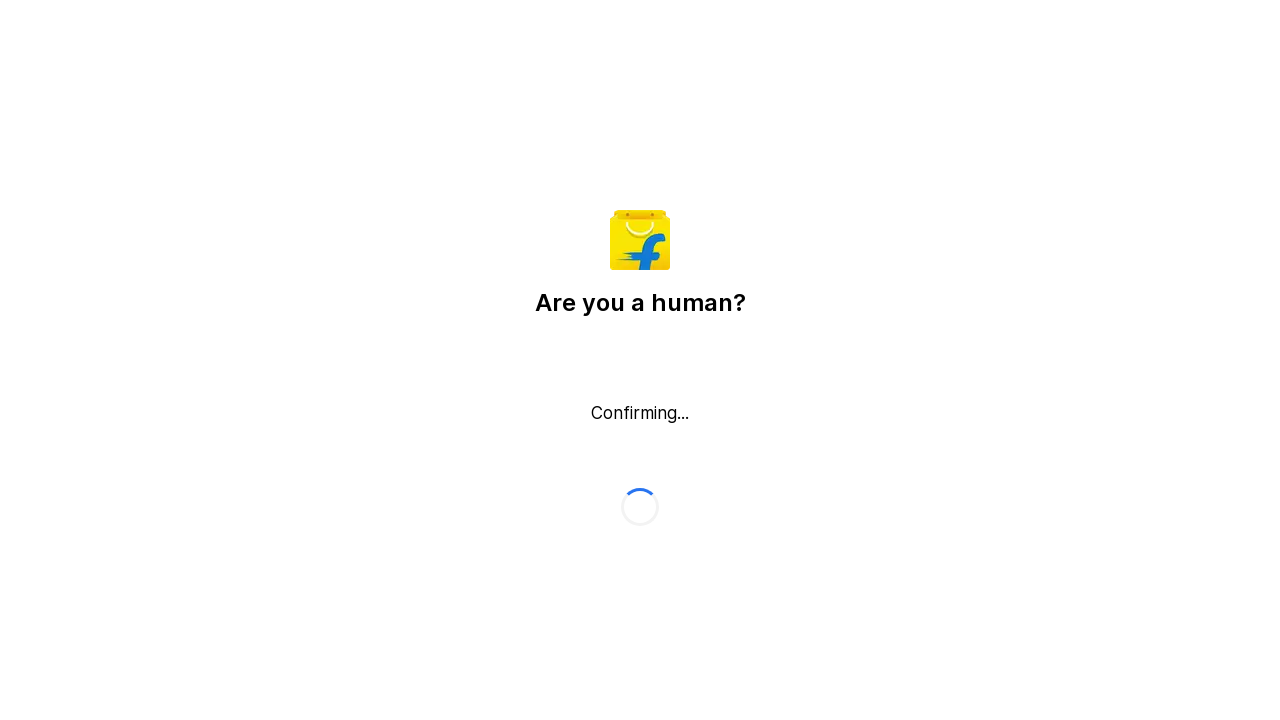

Retrieved current URL: https://www.flipkart.com/
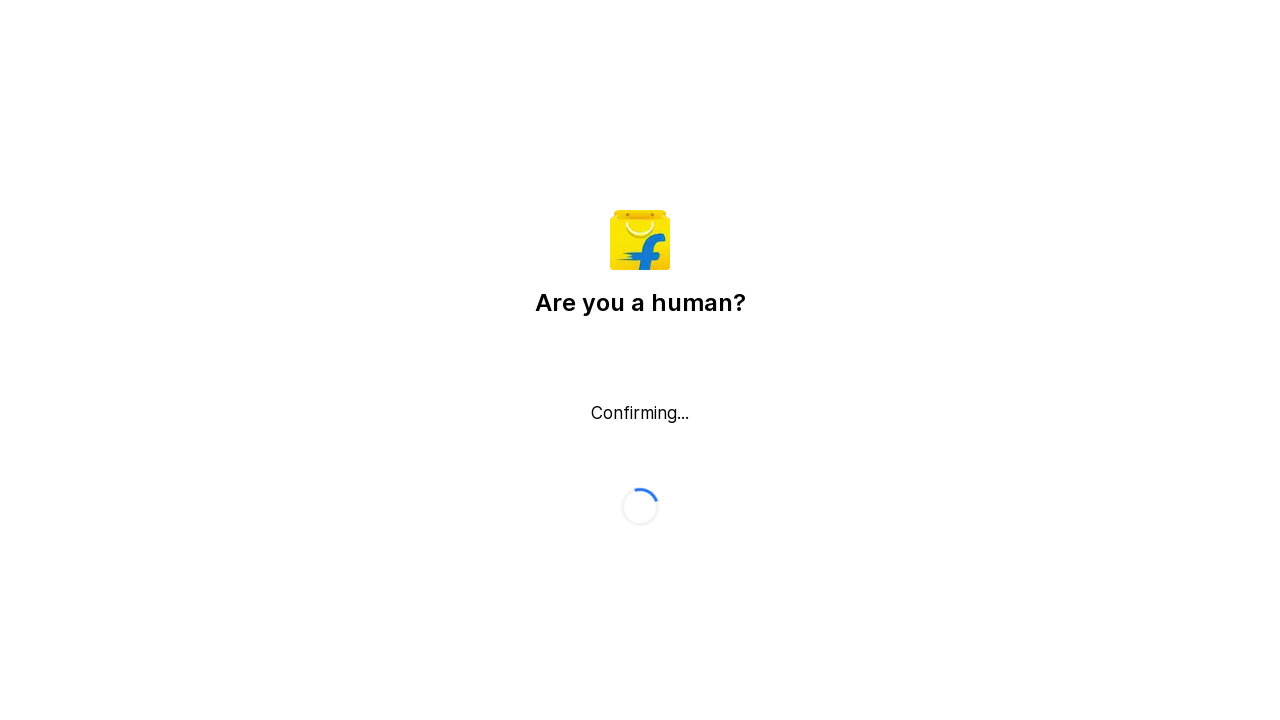

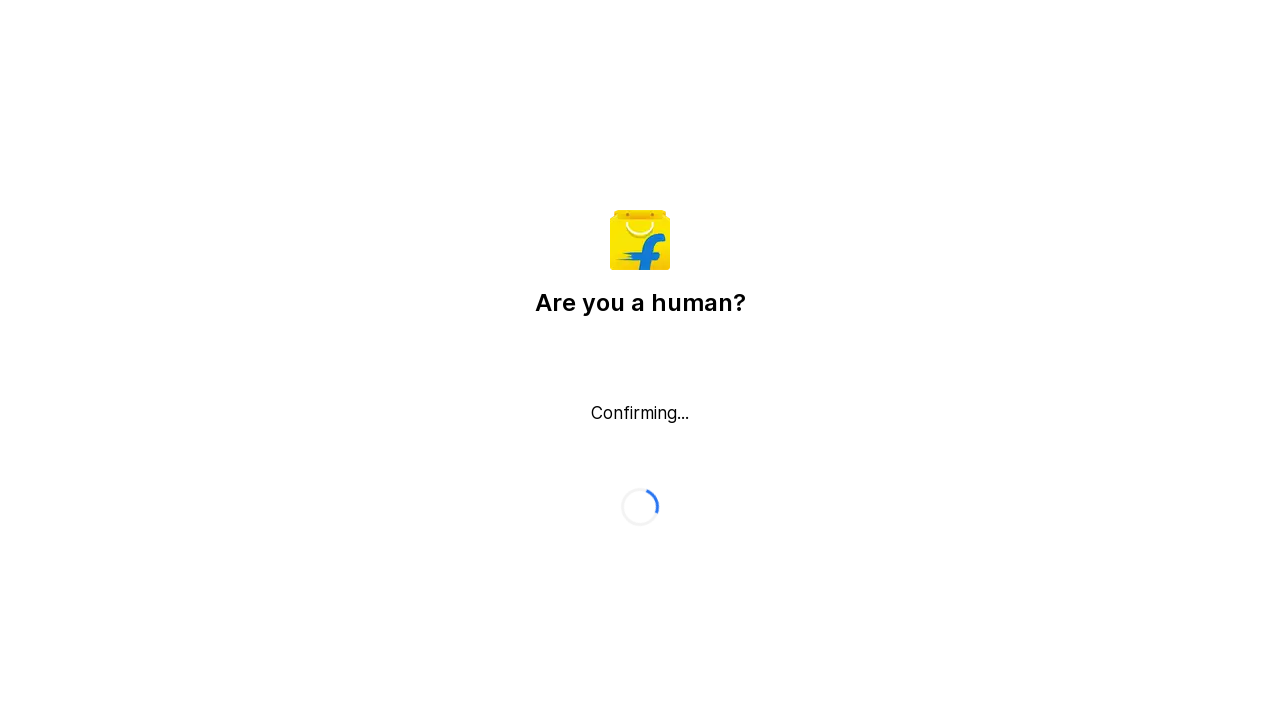